Tests filtering todo items by adding multiple items, marking them as completed, and navigating between Active and Completed filter views.

Starting URL: https://demo.playwright.dev/todomvc

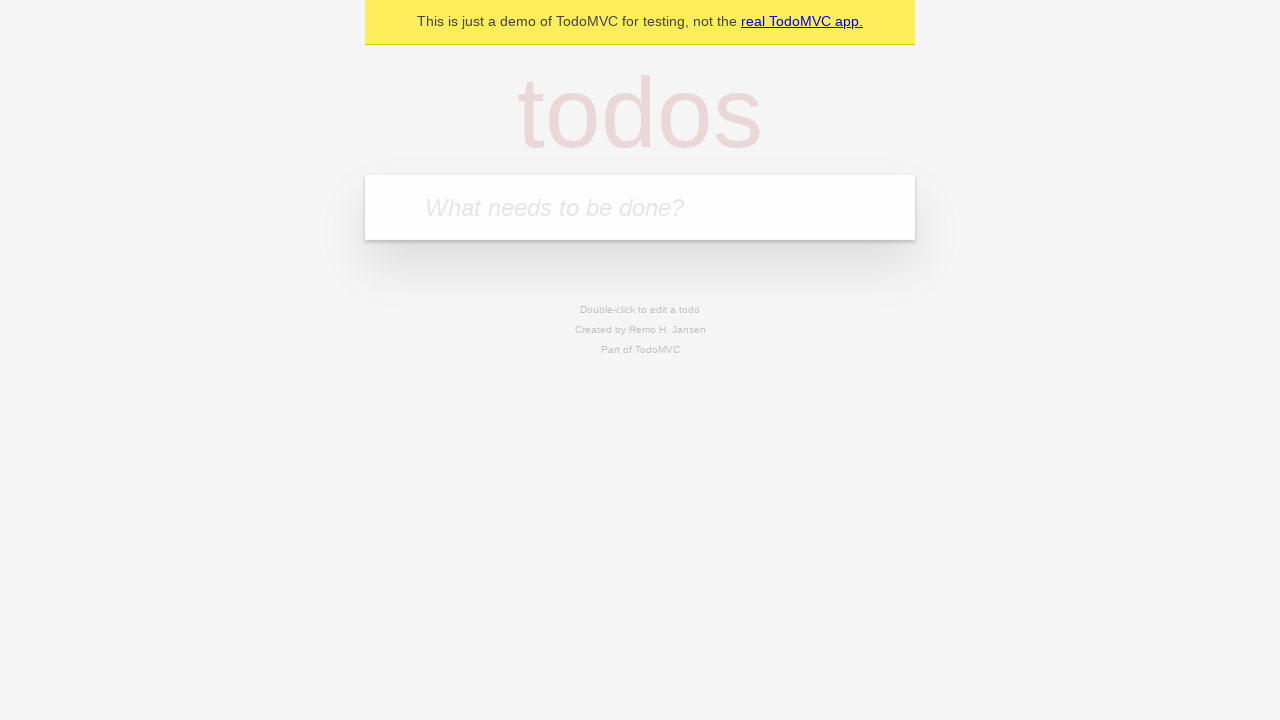

Filled first todo item field with 'staying out the way' on input.new-todo
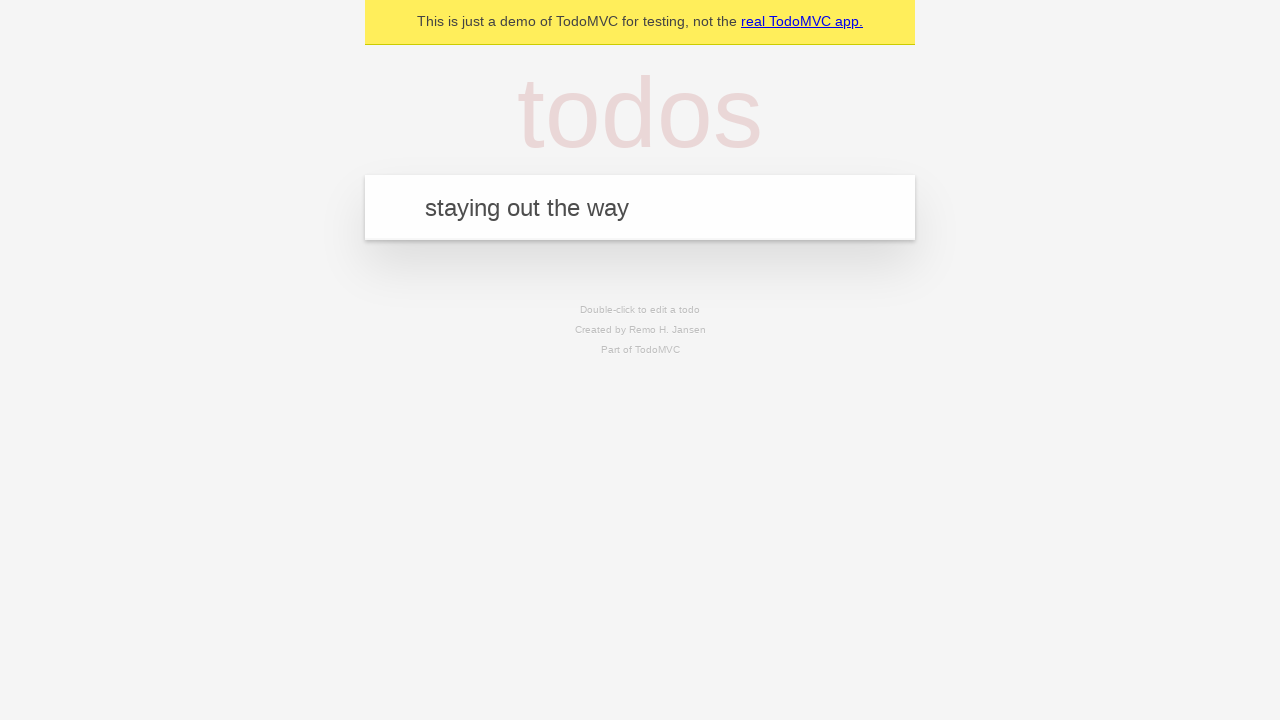

Pressed Enter to add first todo item on input.new-todo
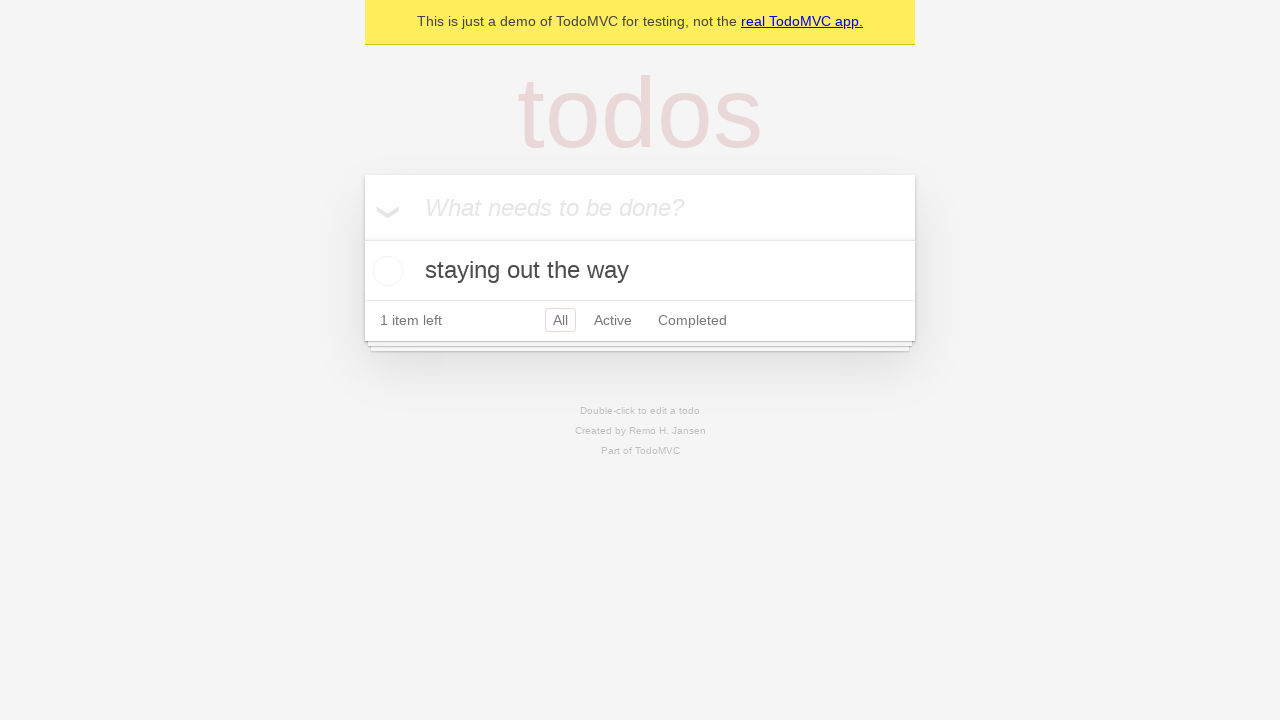

Filled second todo item field with 'nahh forreal' on input.new-todo
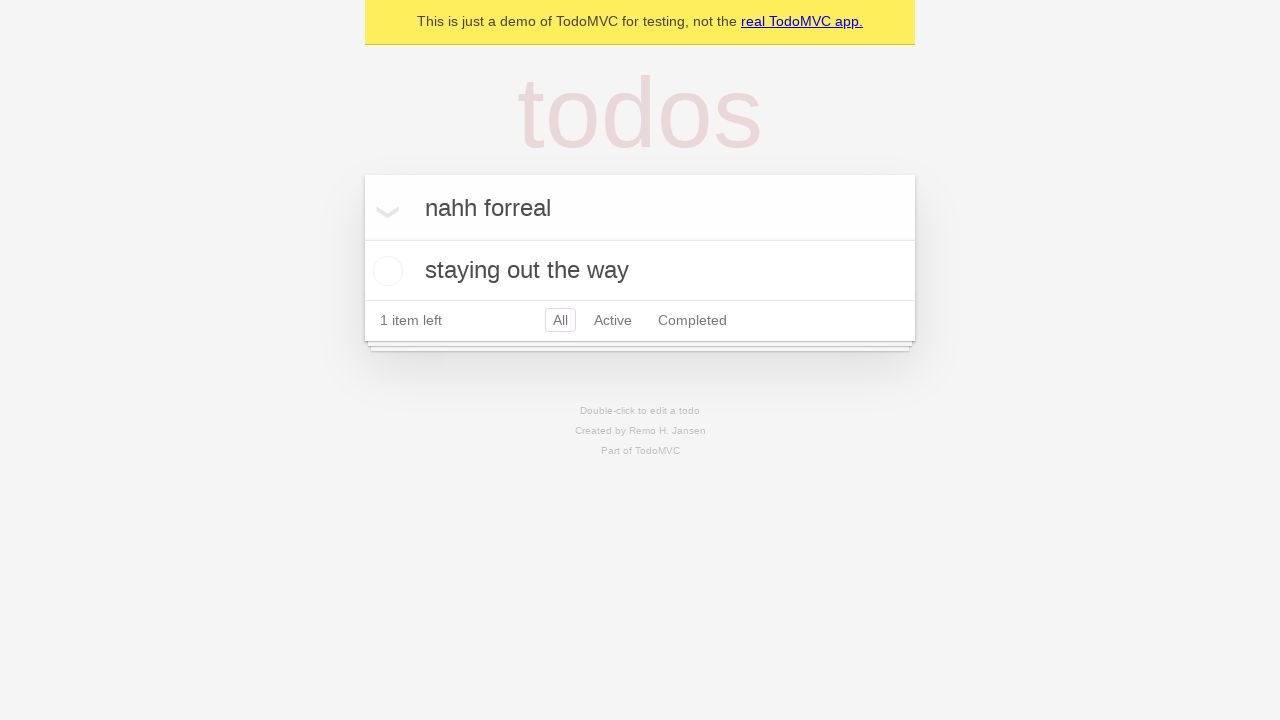

Pressed Enter to add second todo item on input.new-todo
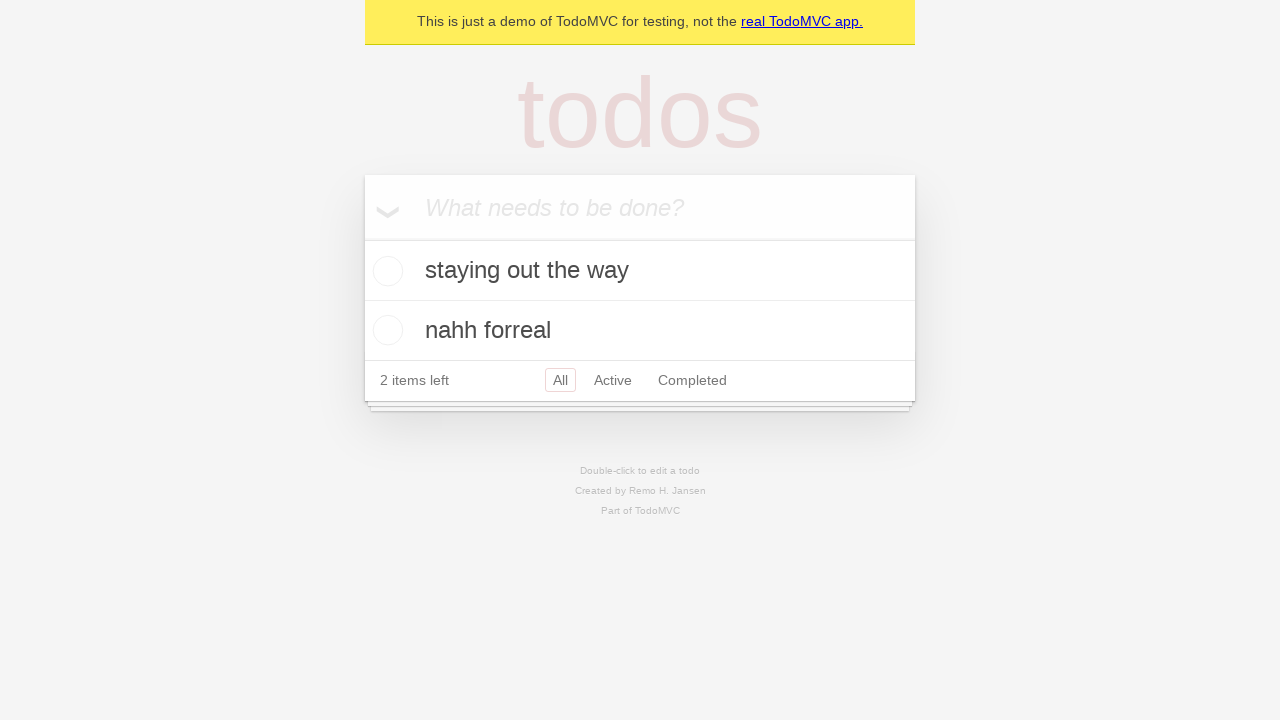

Waited for todo items to appear on the page
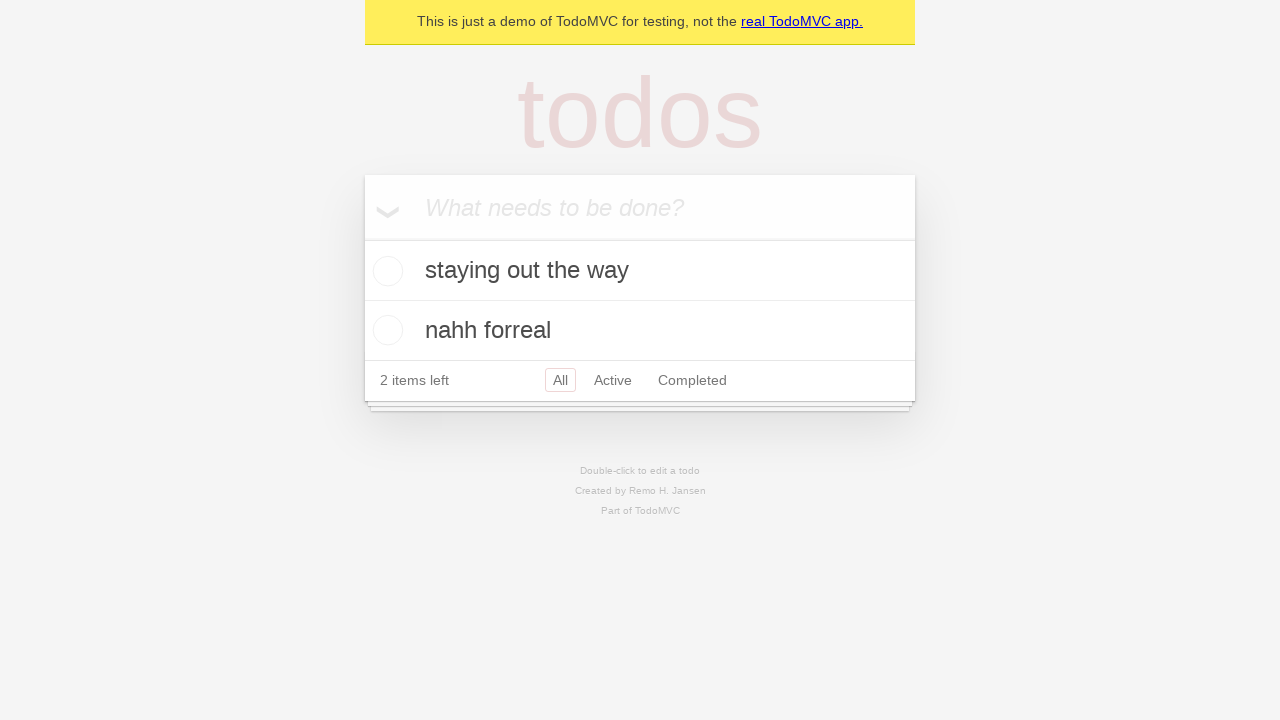

Marked first todo item as completed at (385, 271) on [data-testid="todo-item"] >> nth=0 >> role=checkbox
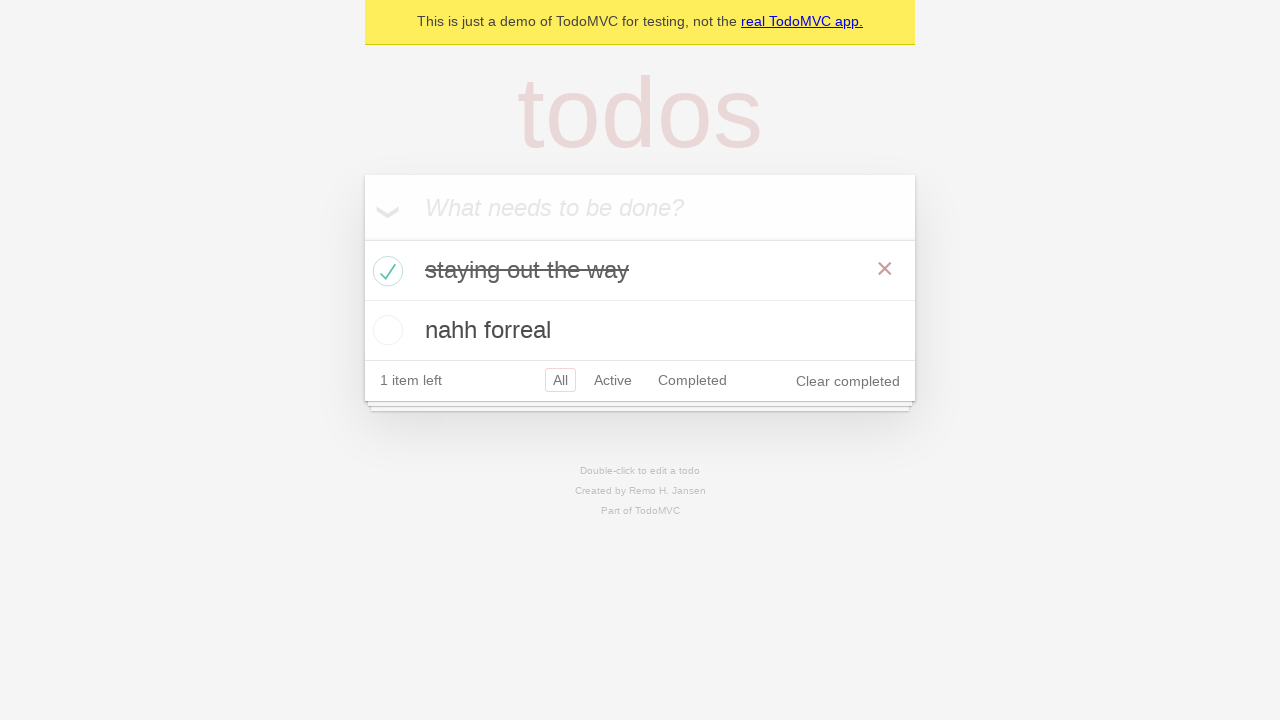

Marked second todo item as completed at (385, 330) on [data-testid="todo-item"] >> nth=1 >> role=checkbox
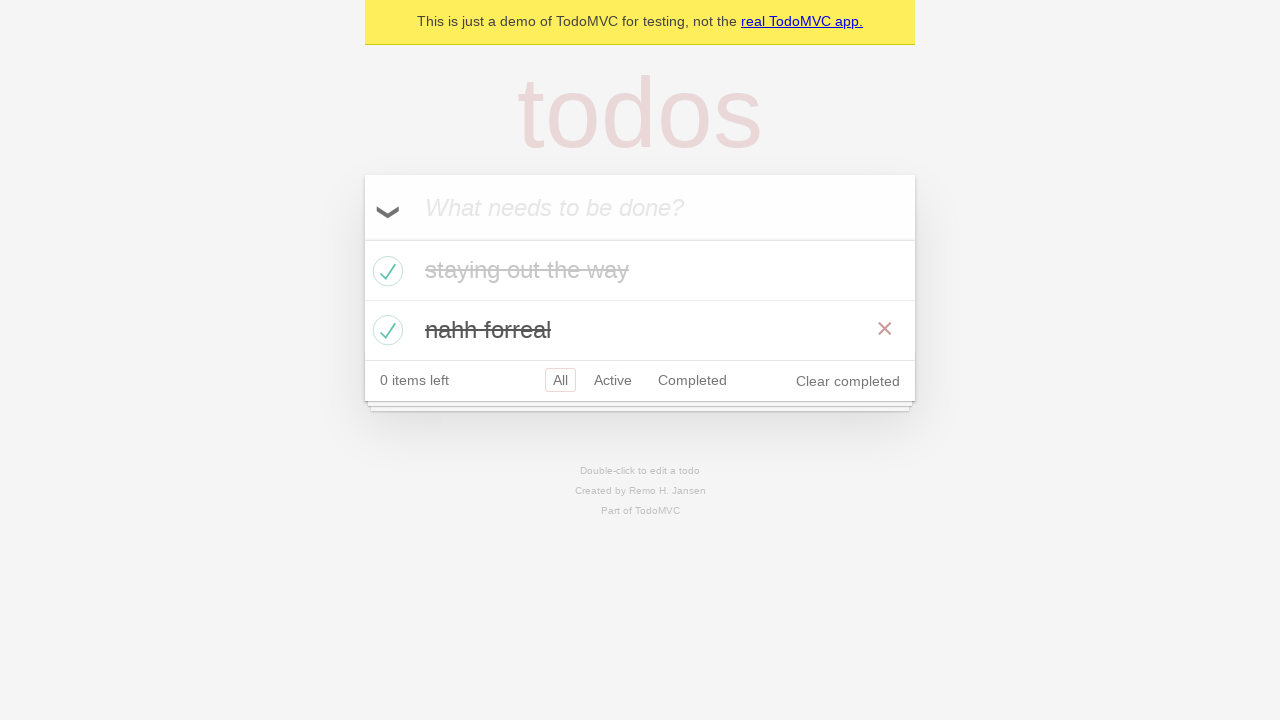

Clicked Active filter link to view active items at (613, 380) on internal:role=link[name="Active"i]
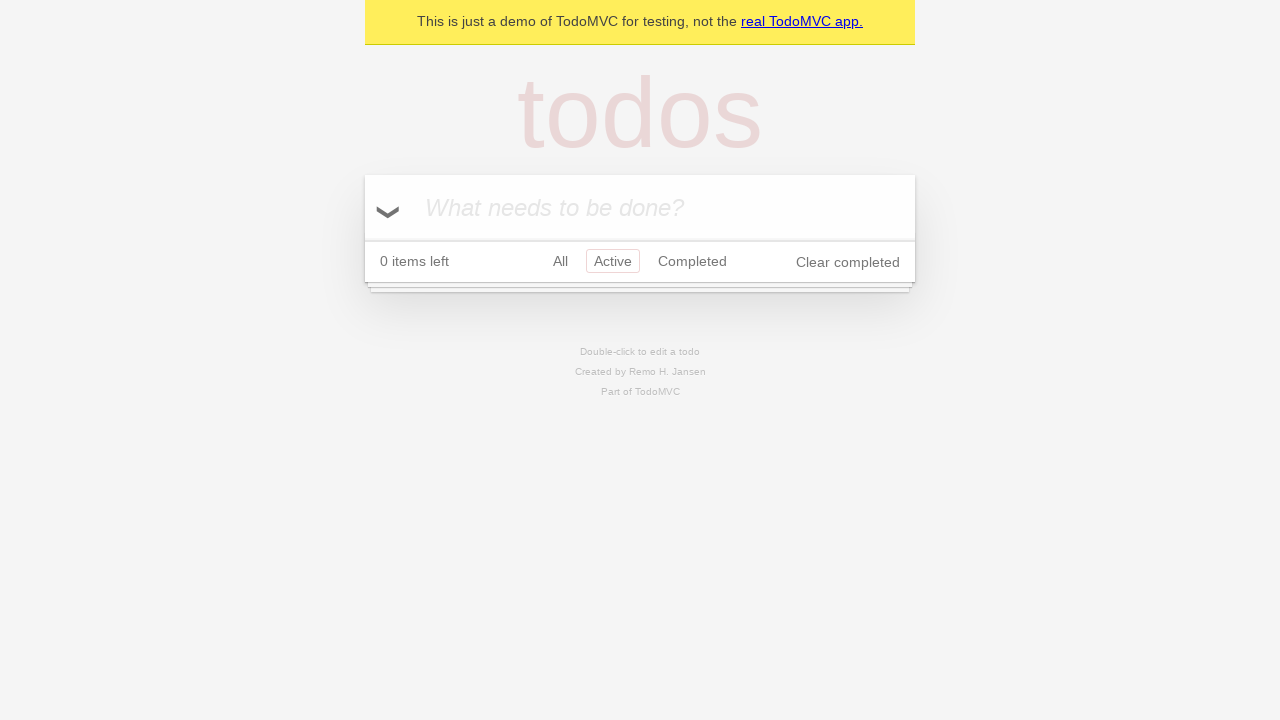

Clicked Completed filter link to view completed items at (692, 261) on internal:role=link[name="Completed"i]
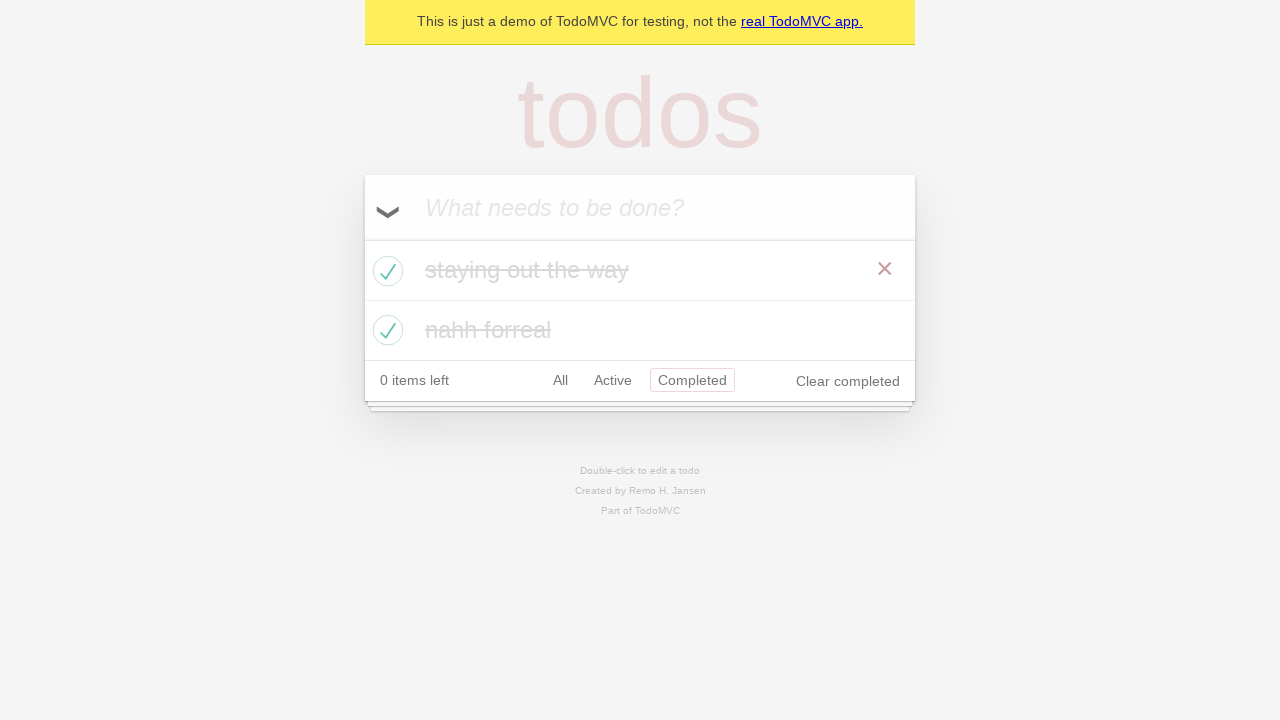

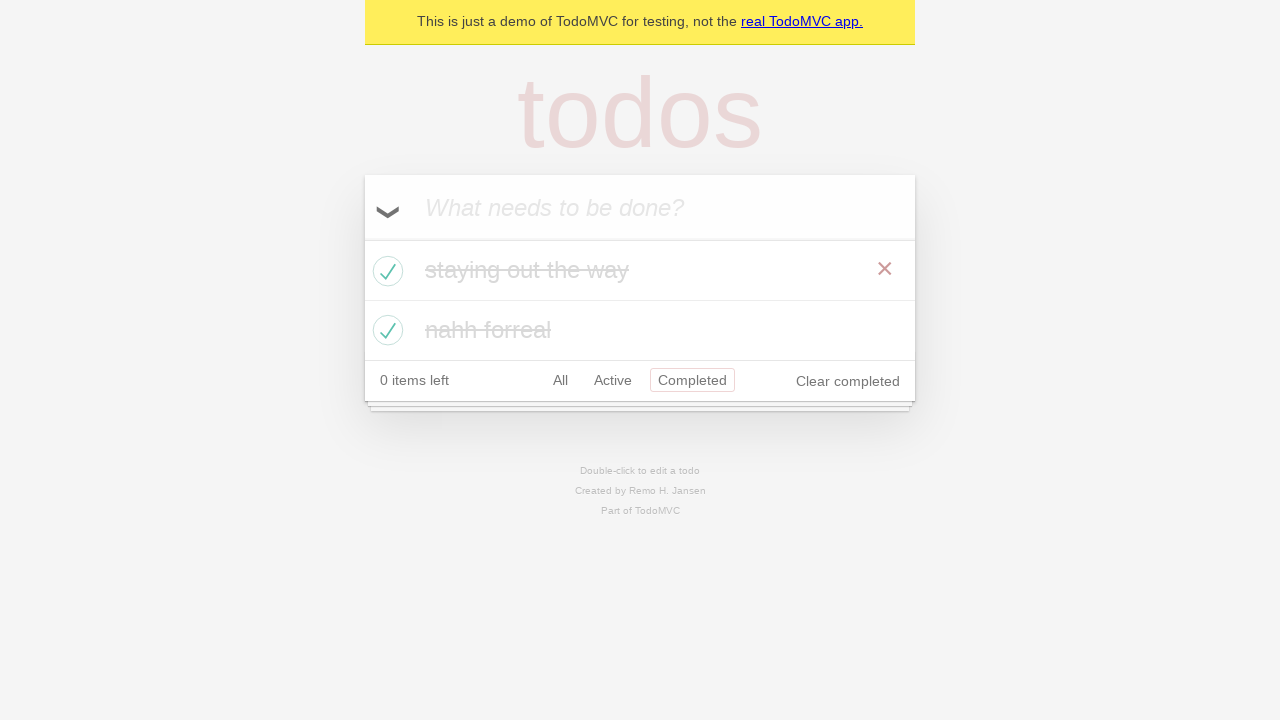